Tests file download functionality by navigating to a file download demo page and clicking the download button to trigger a file download.

Starting URL: https://demo.automationtesting.in/FileDownload.html

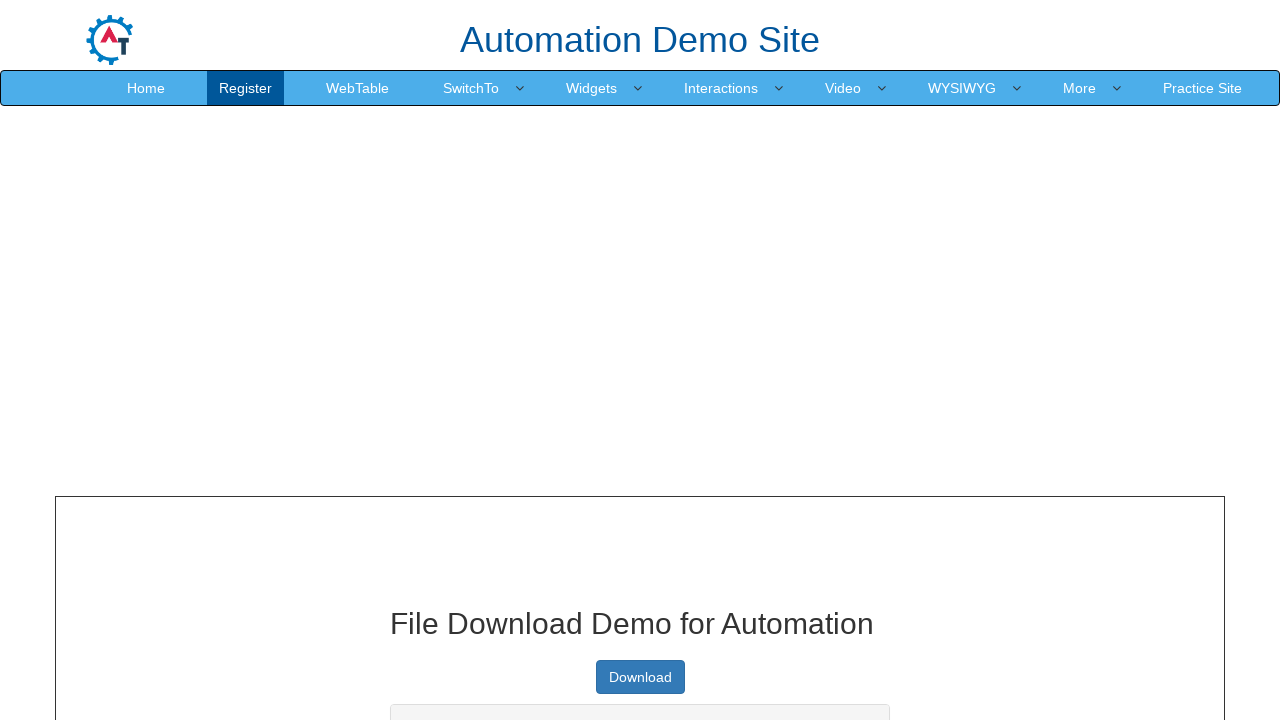

Download button became visible
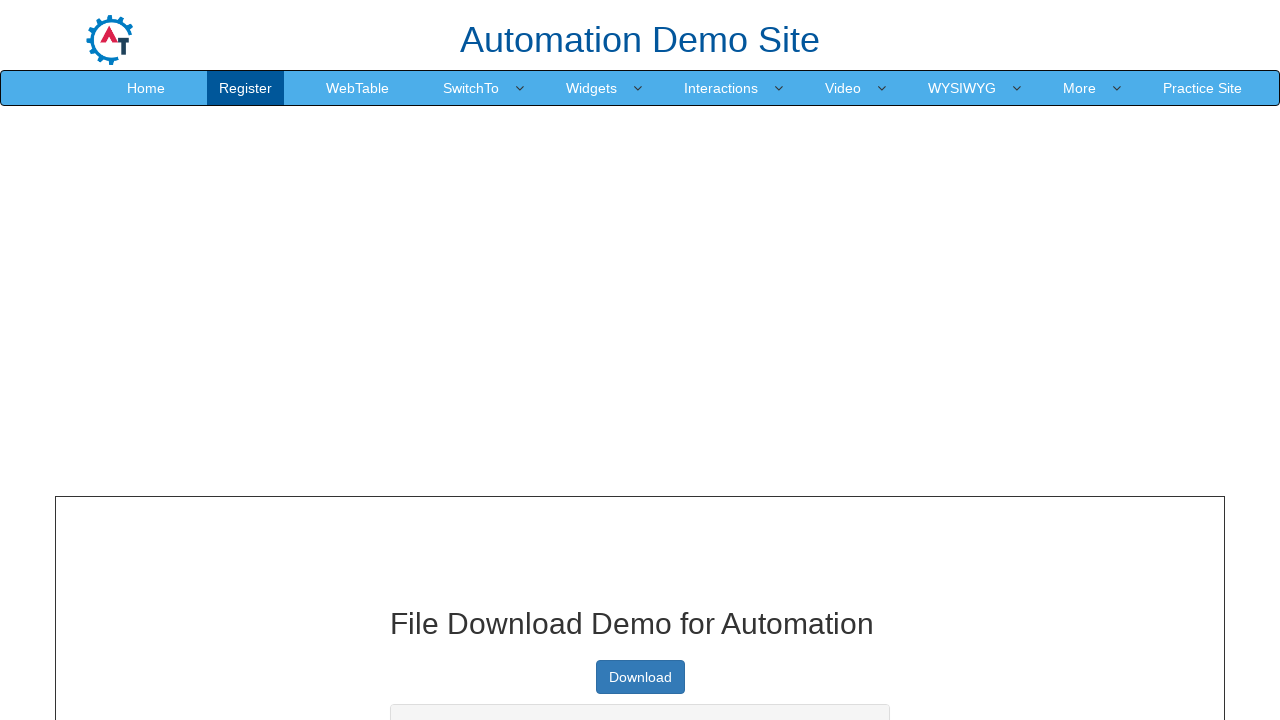

Clicked download button to trigger file download at (640, 677) on xpath=//a[@type='button']
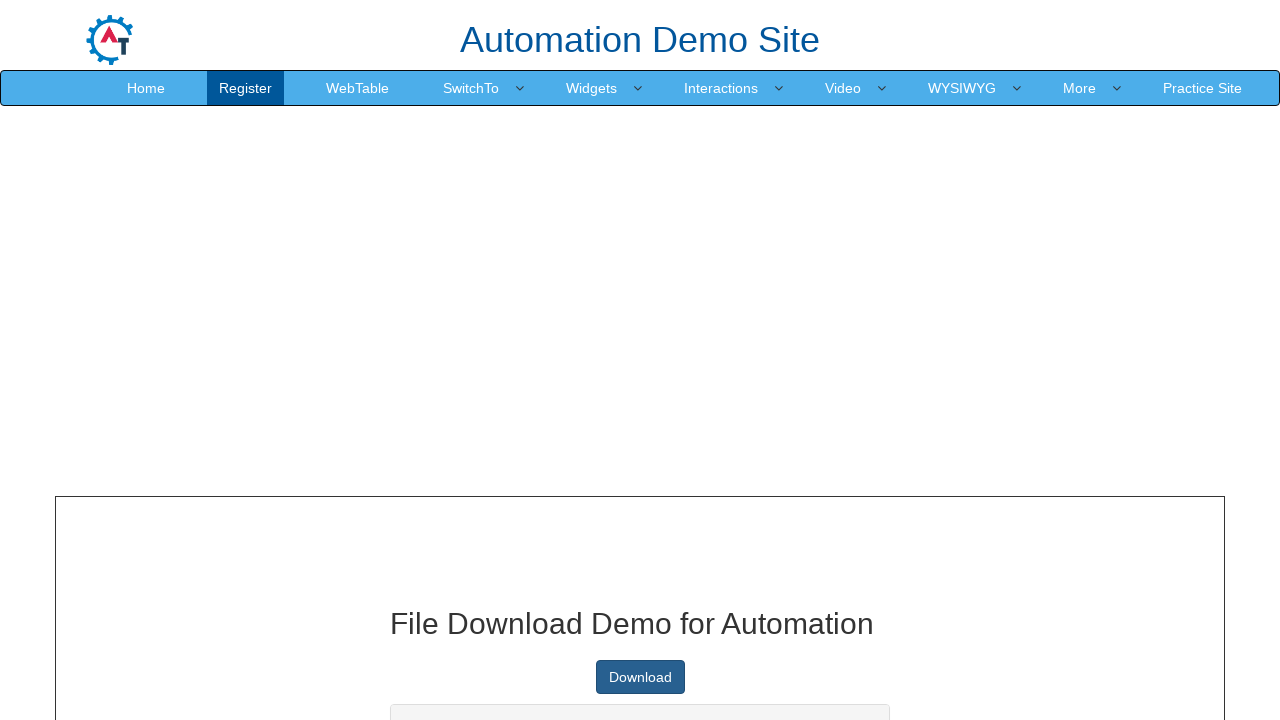

Waited 2 seconds for download to initiate
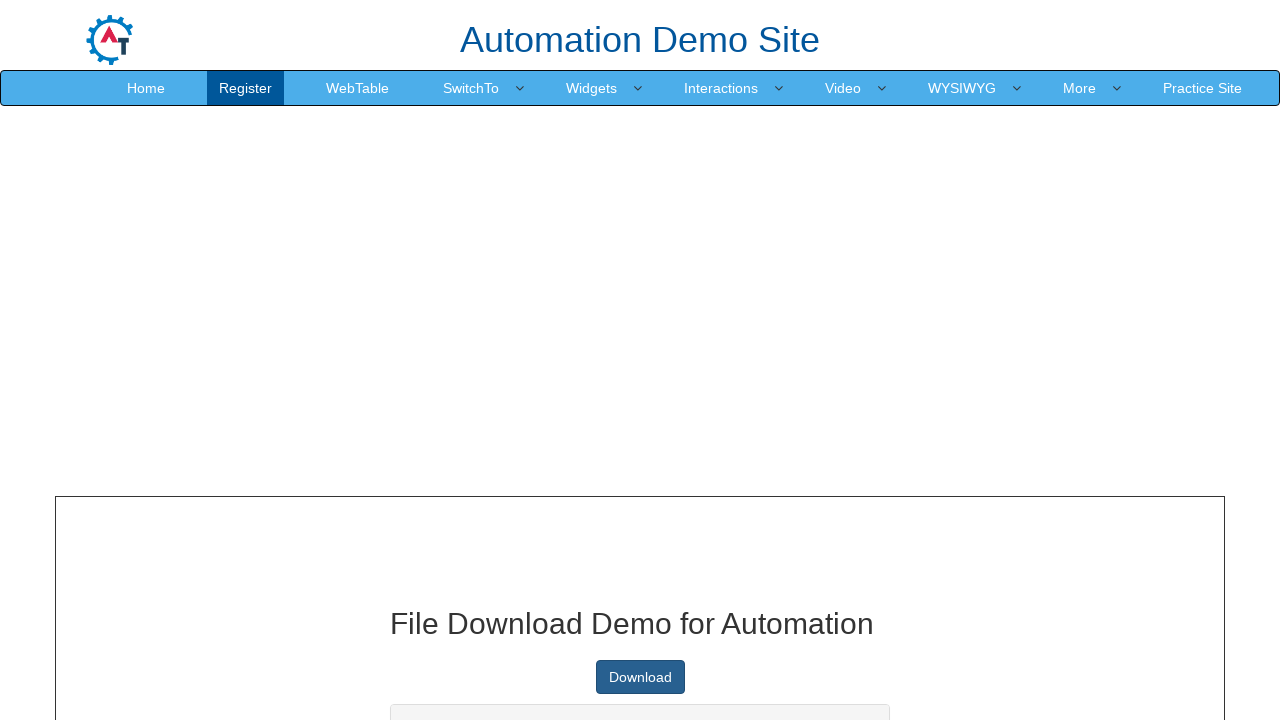

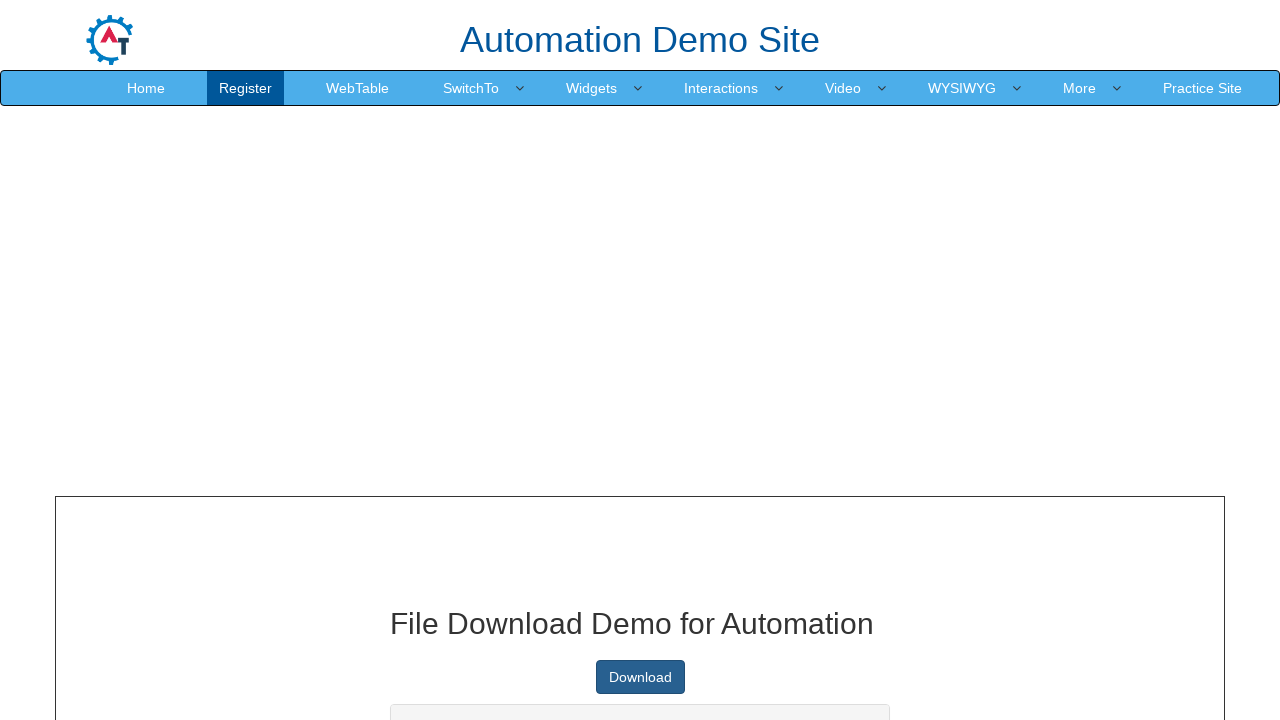